Tests a math puzzle page where a calculated number link must be clicked, followed by filling out a personal information form with first name, last name, city, and country fields.

Starting URL: http://suninjuly.github.io/find_link_text.html

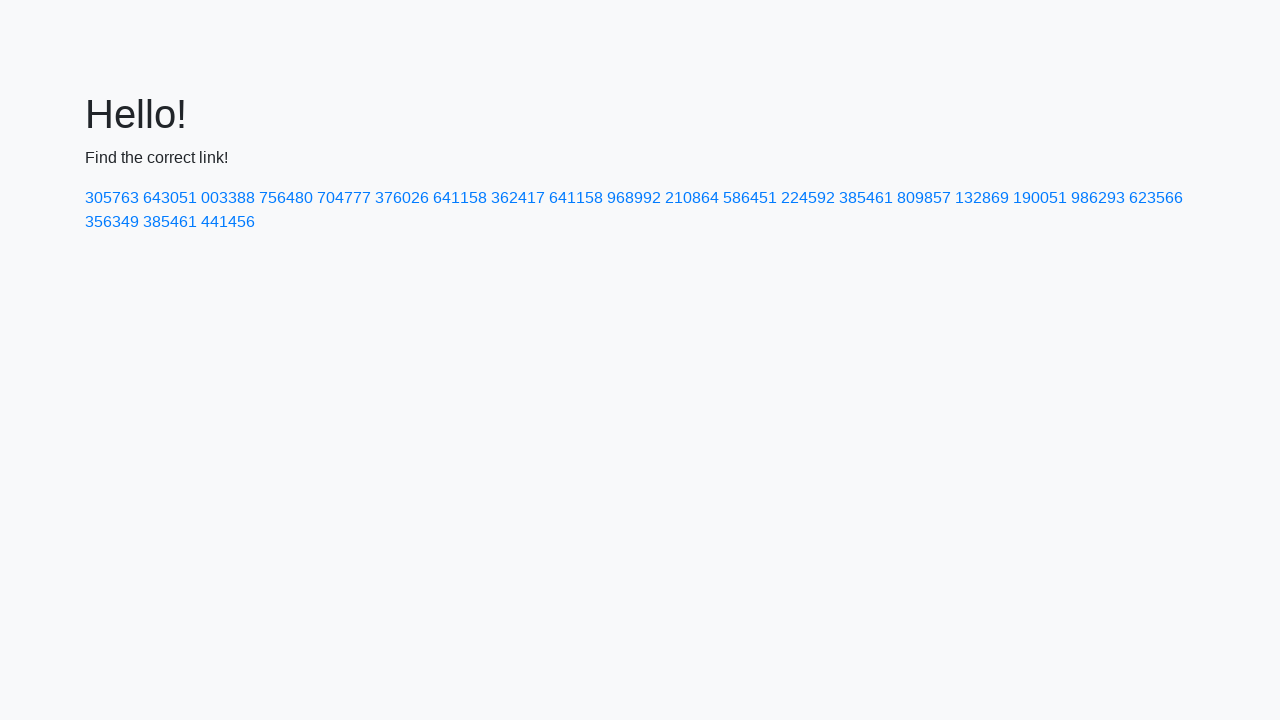

Clicked link with calculated number text '224270' at (808, 198) on text=224592
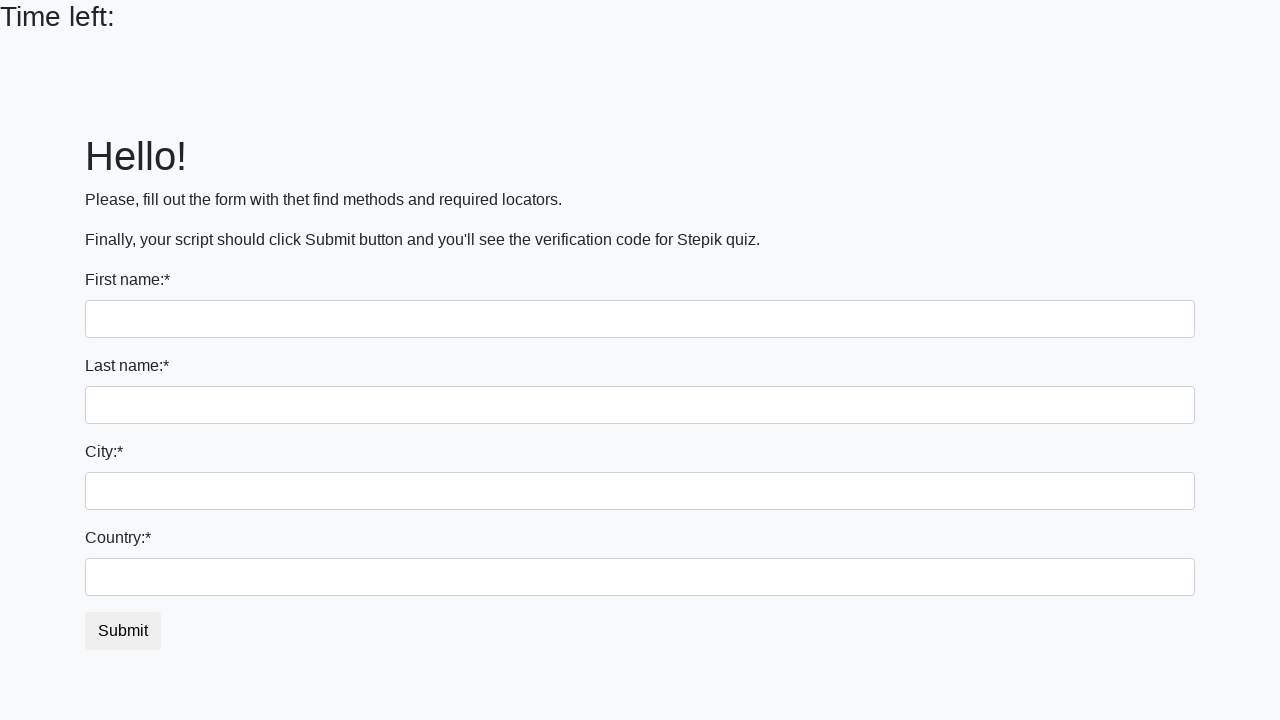

Filled first name field with 'Ivan' on input
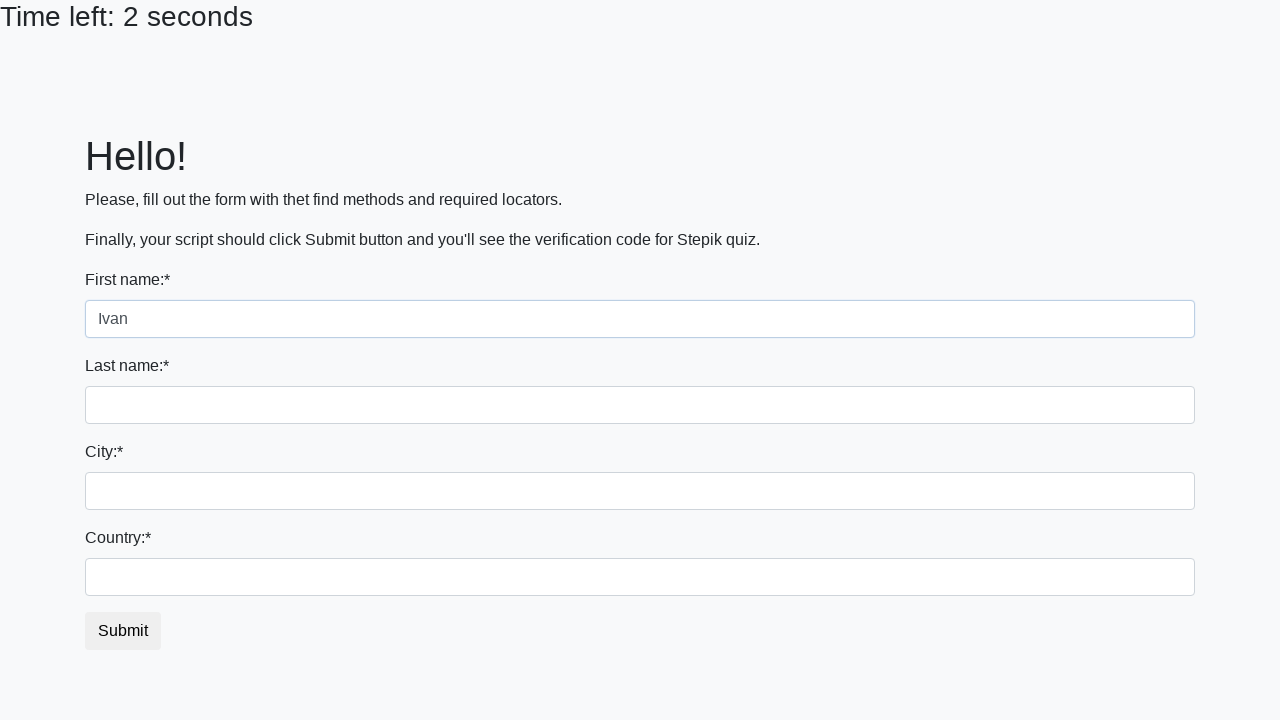

Filled last name field with 'Petrov' on input[name='last_name']
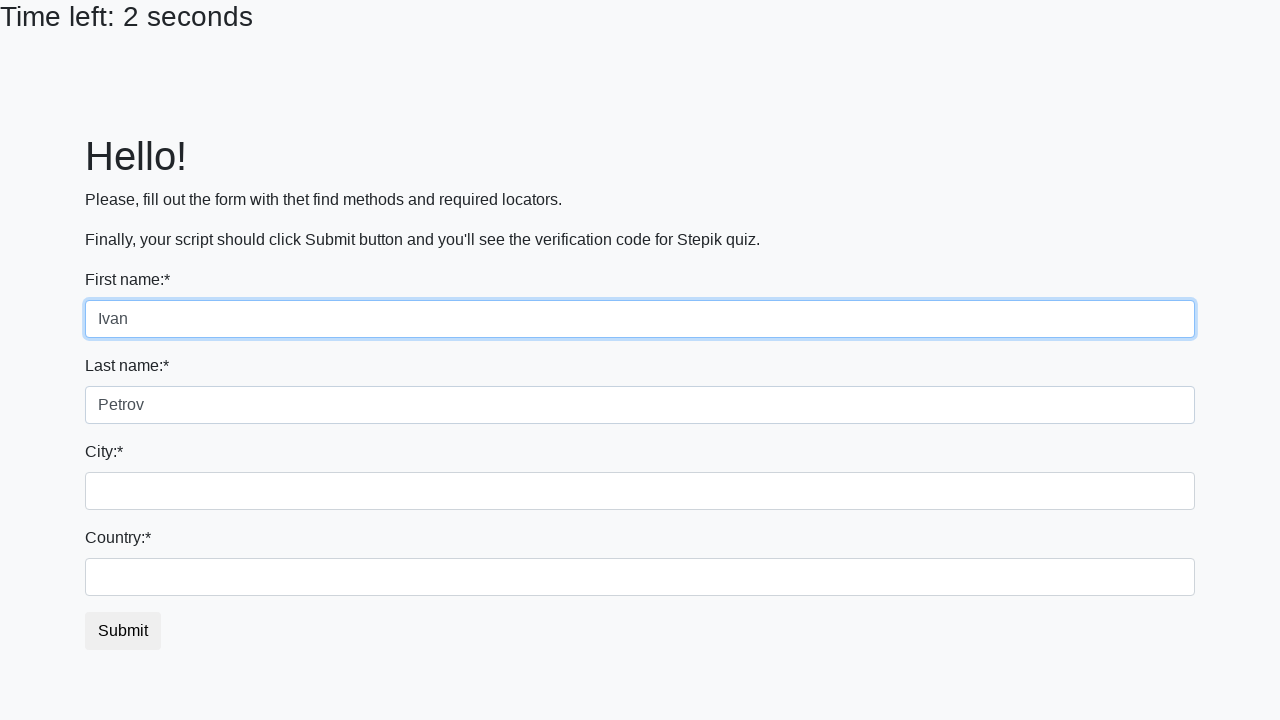

Filled city field with 'Smolensk' on .city
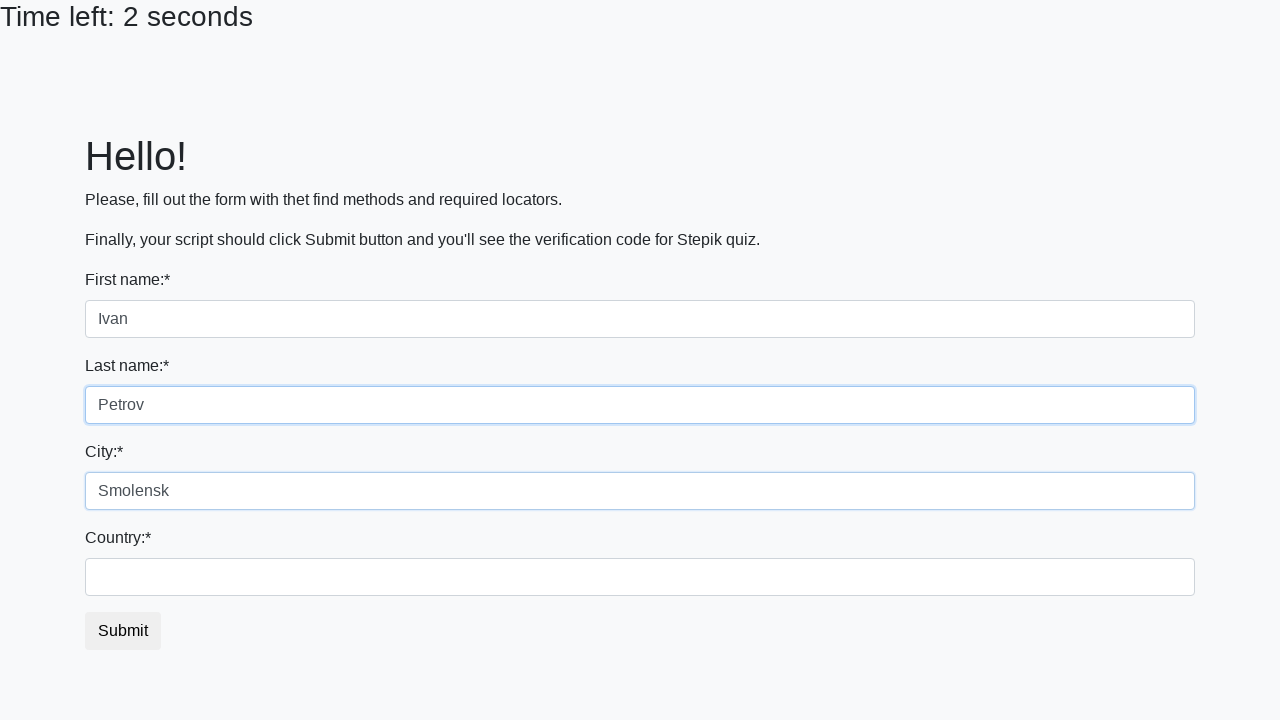

Filled country field with 'Russia' on #country
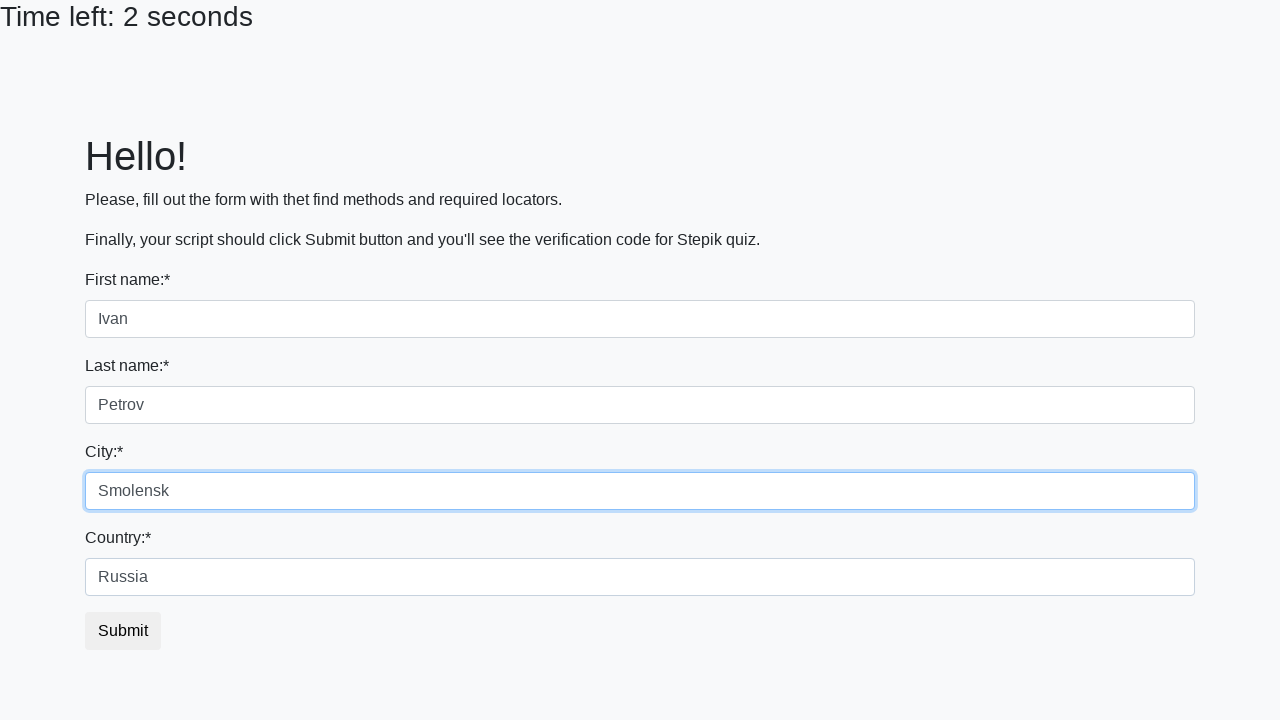

Clicked submit button to complete form at (123, 631) on button.btn
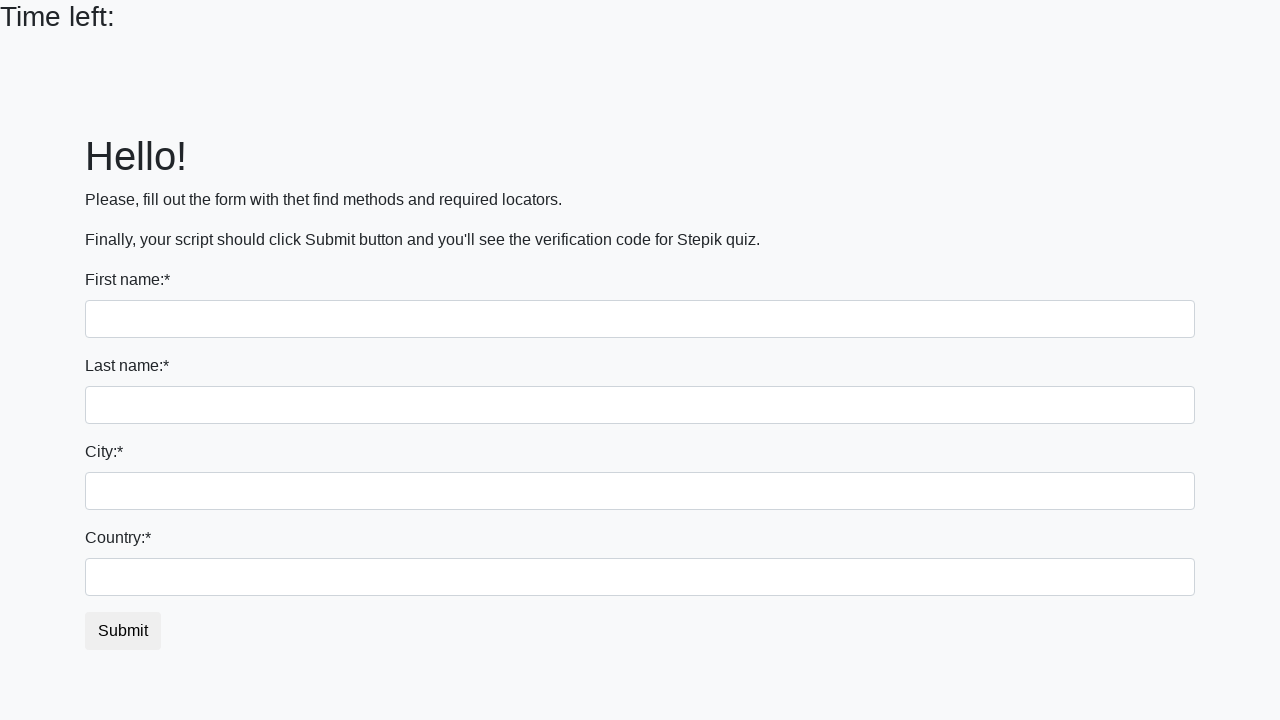

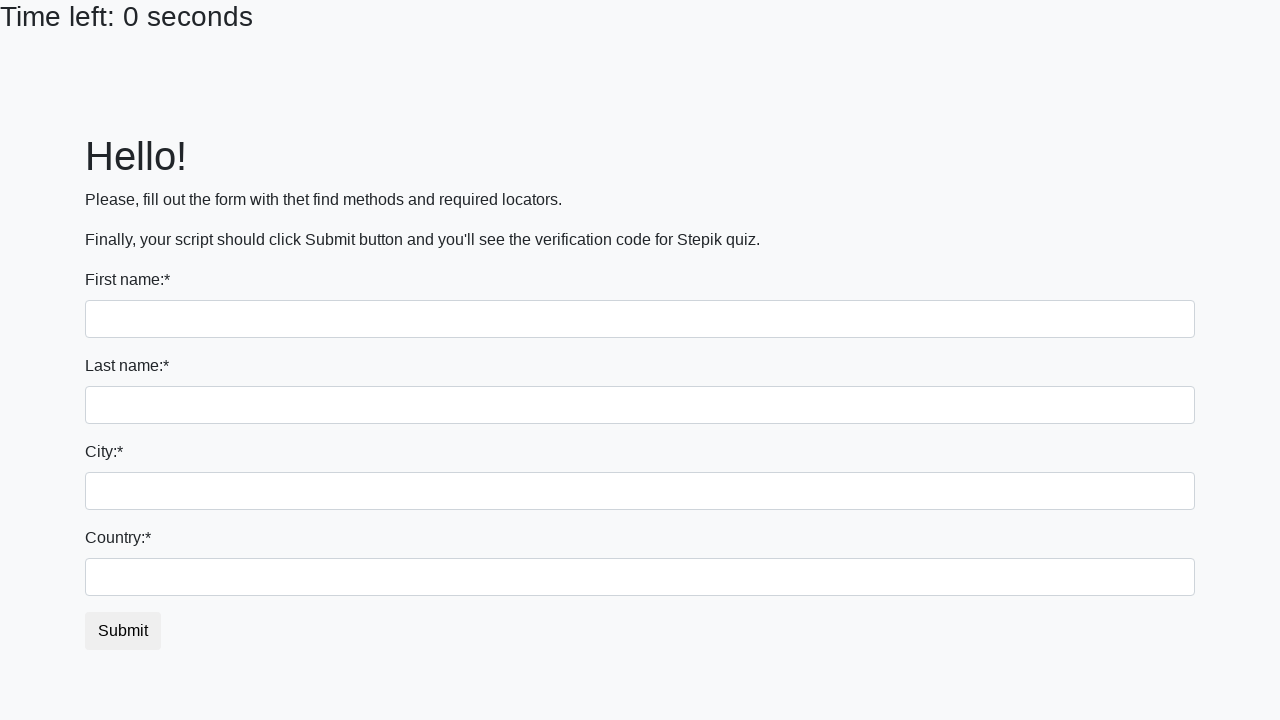